Tests successful login with valid demo credentials and verifies the dashboard title shows "Swag Labs"

Starting URL: https://www.saucedemo.com/

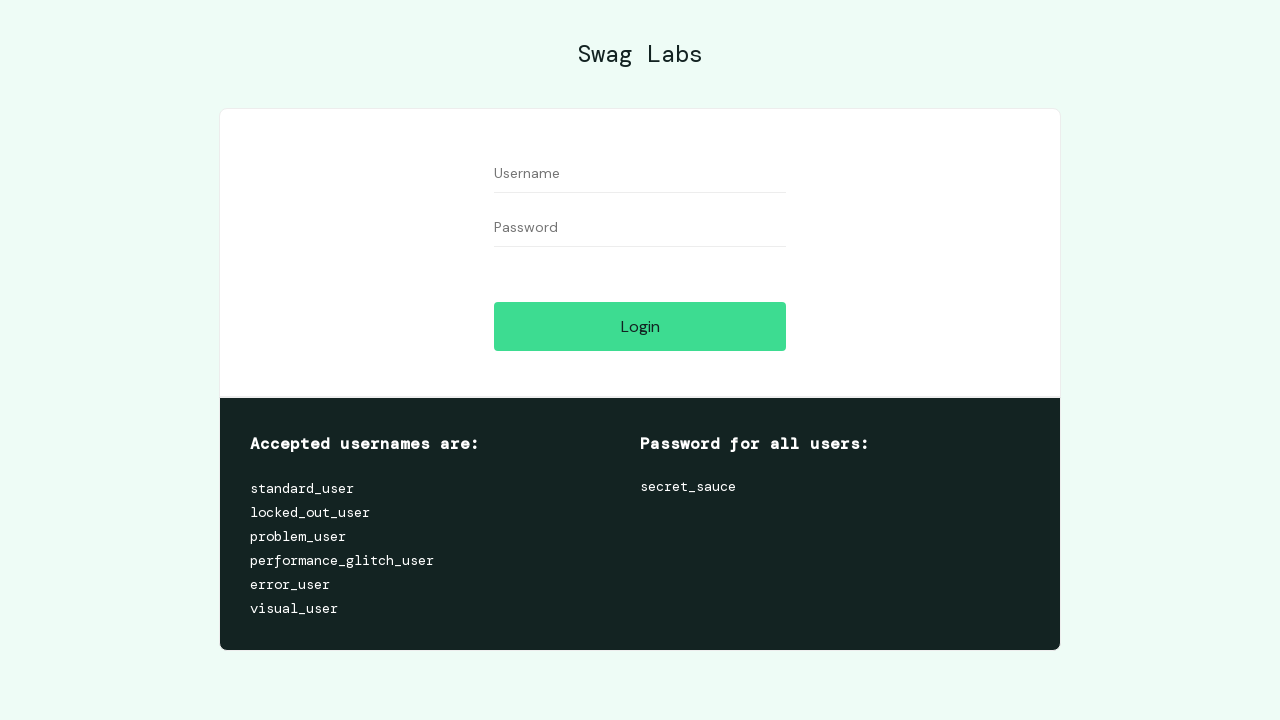

Filled username field with 'standard_user' on //input[@id='user-name']
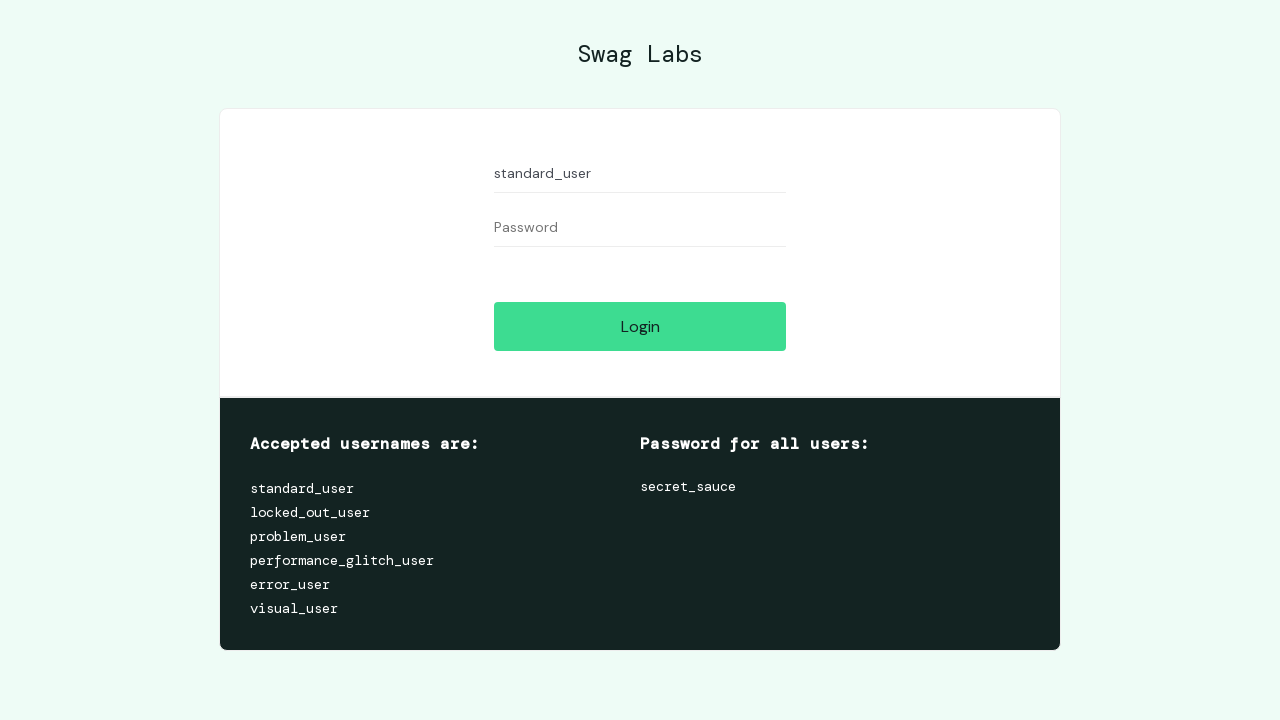

Filled password field with 'secret_sauce' on //input[@id='password']
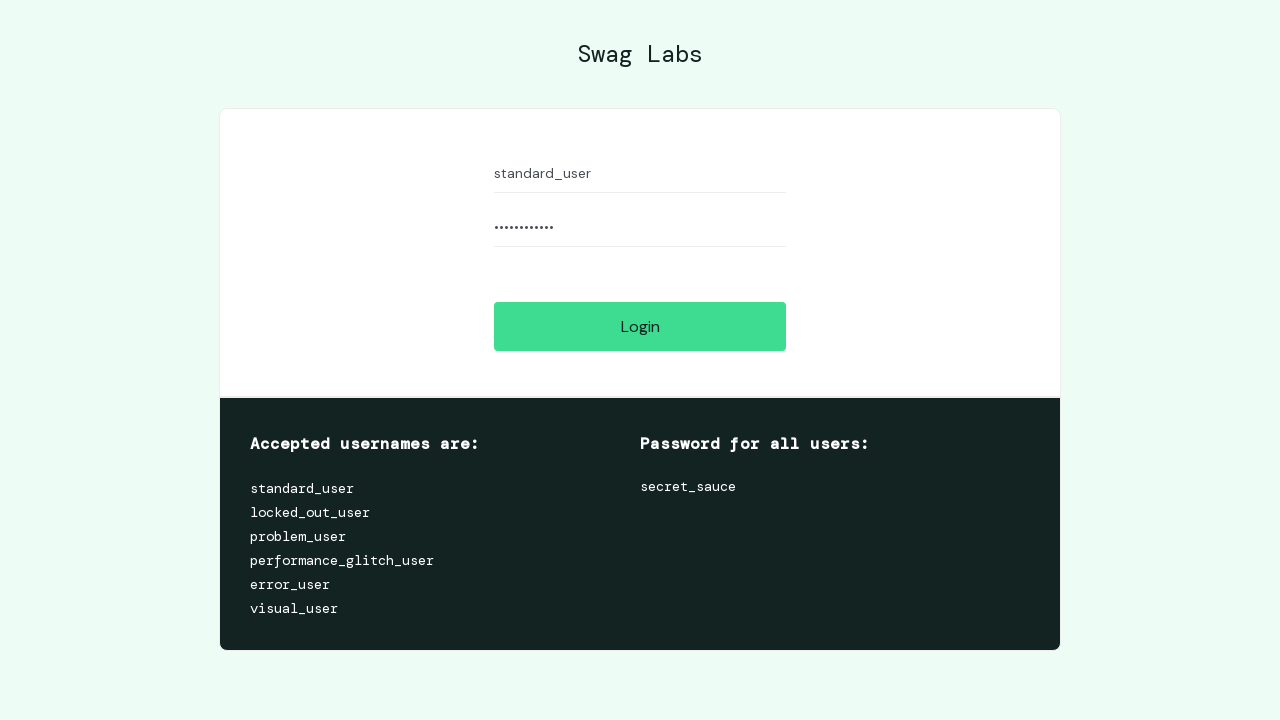

Clicked the login button at (640, 326) on xpath=//input[@id='login-button']
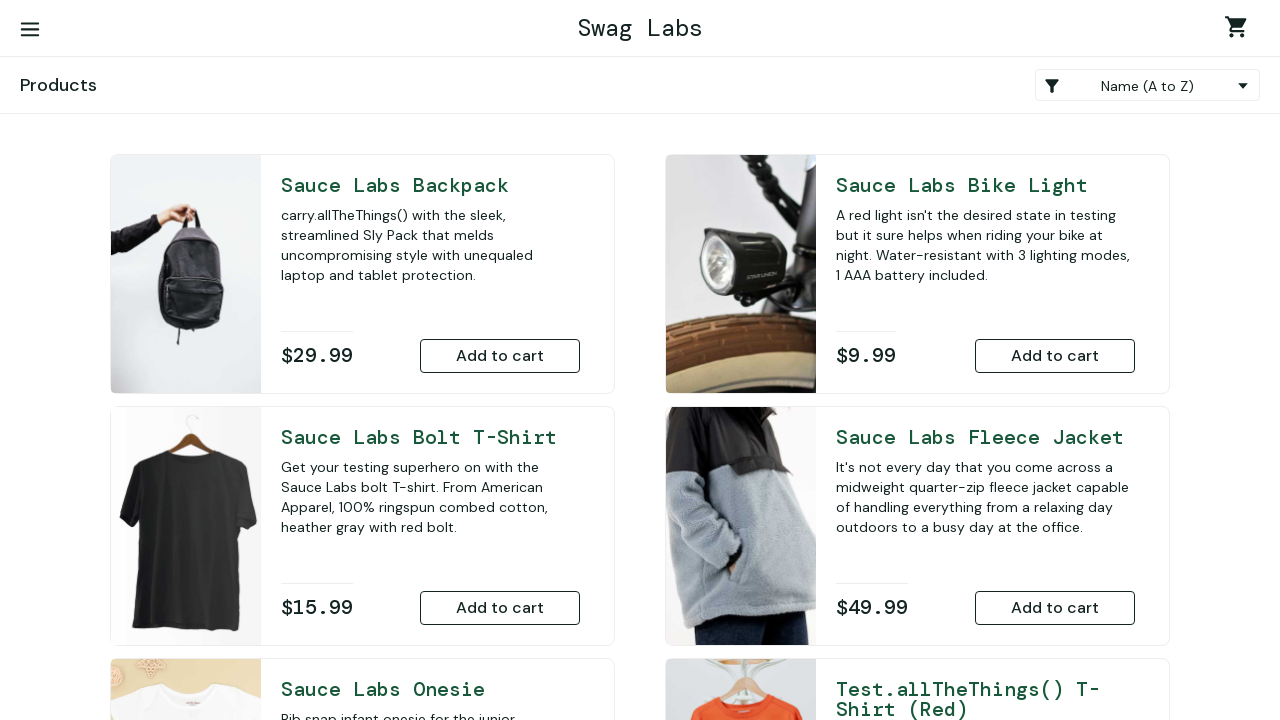

Dashboard loaded and app logo element became visible
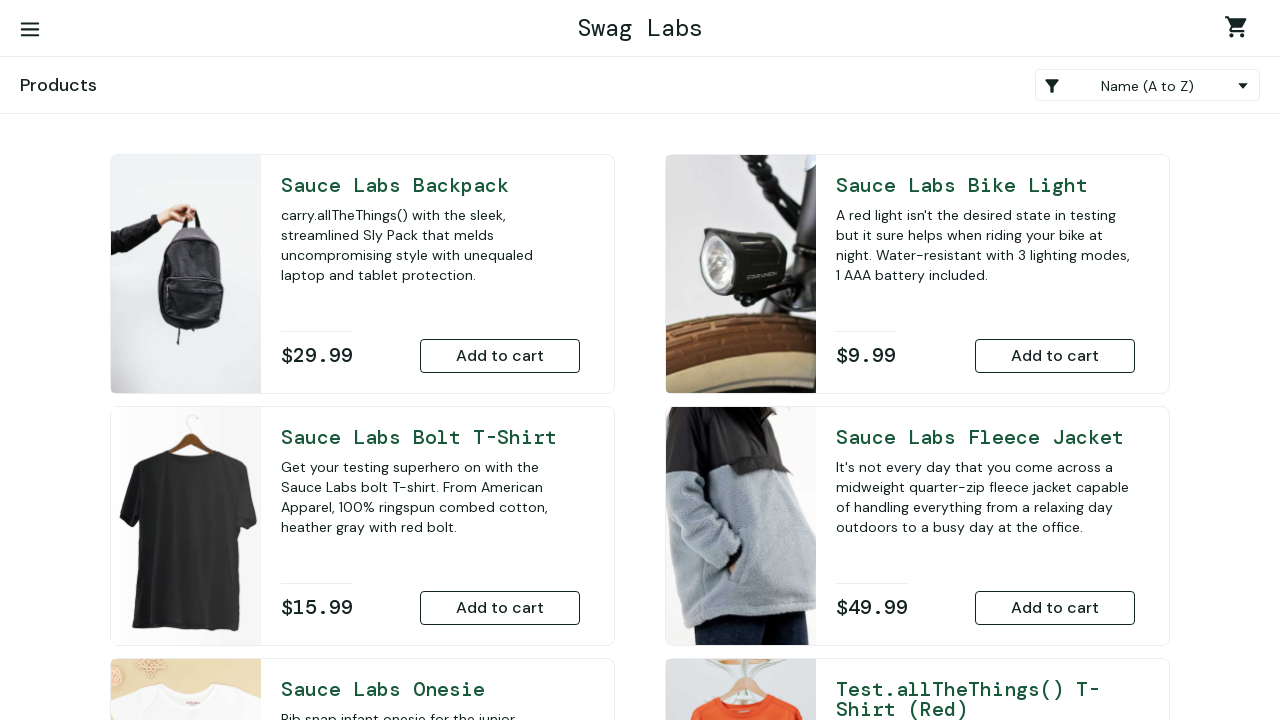

Retrieved app logo text: 'Swag Labs'
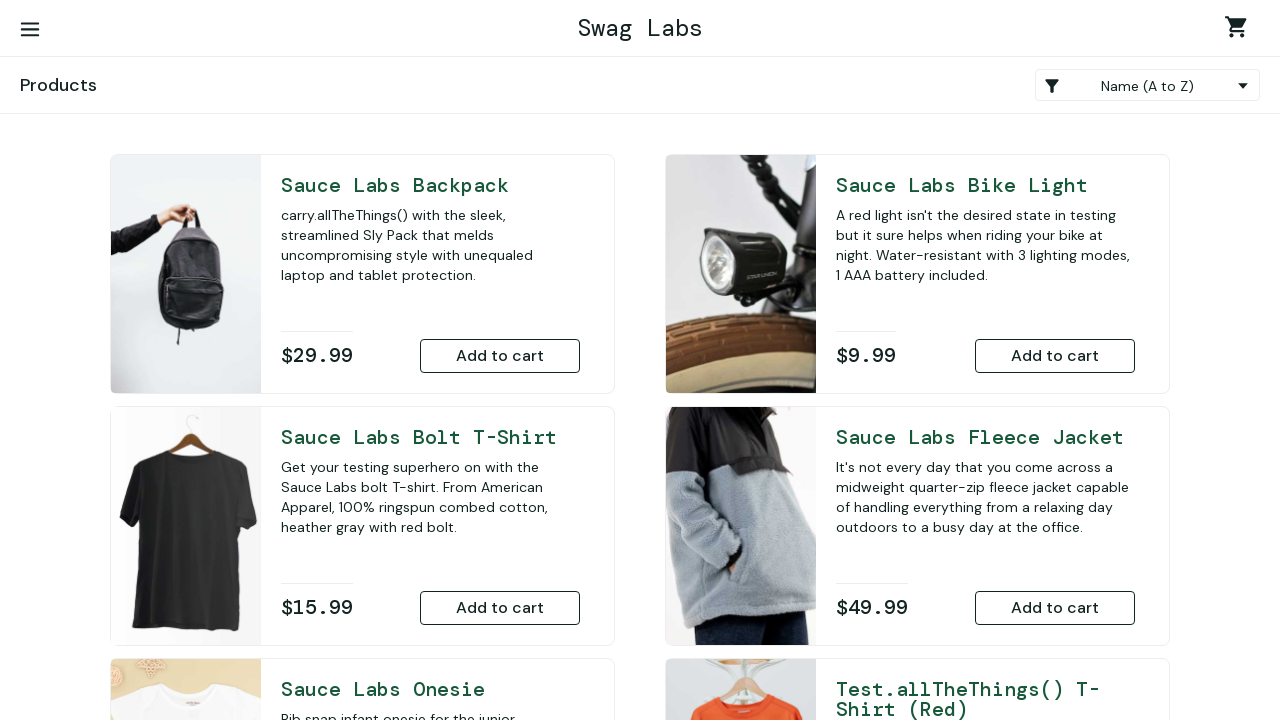

Verified that dashboard title contains 'Swag Labs'
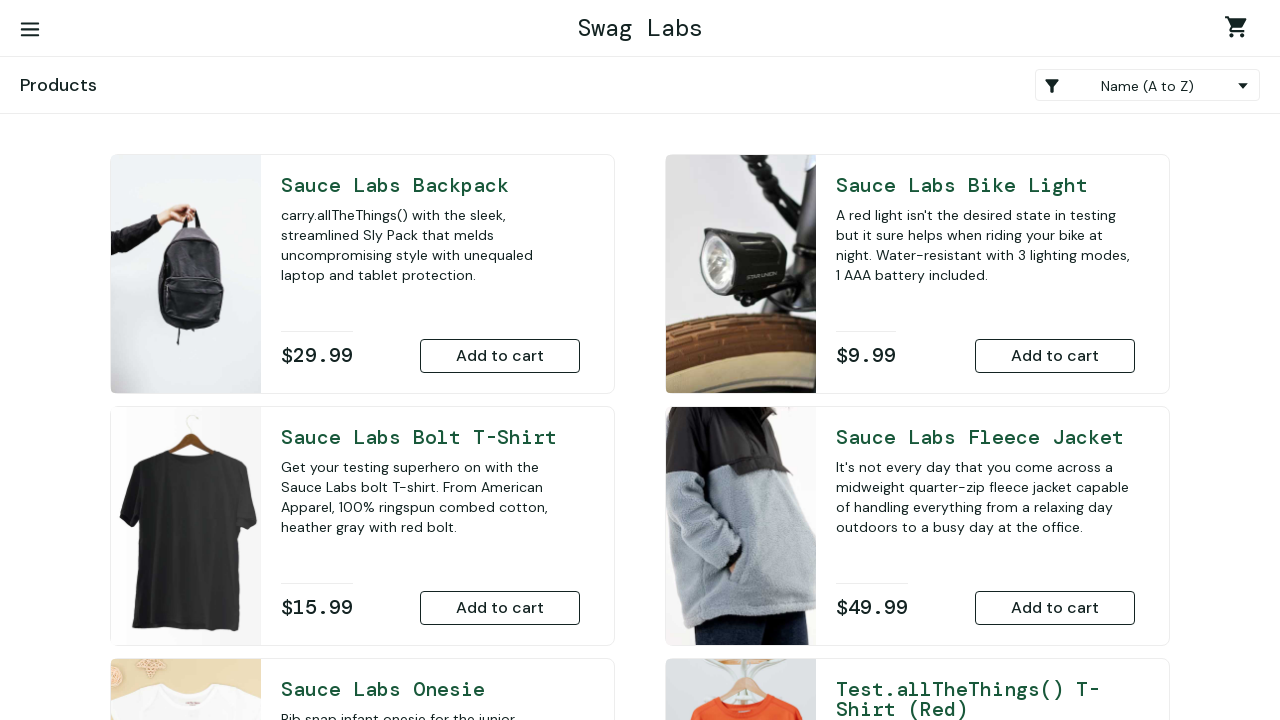

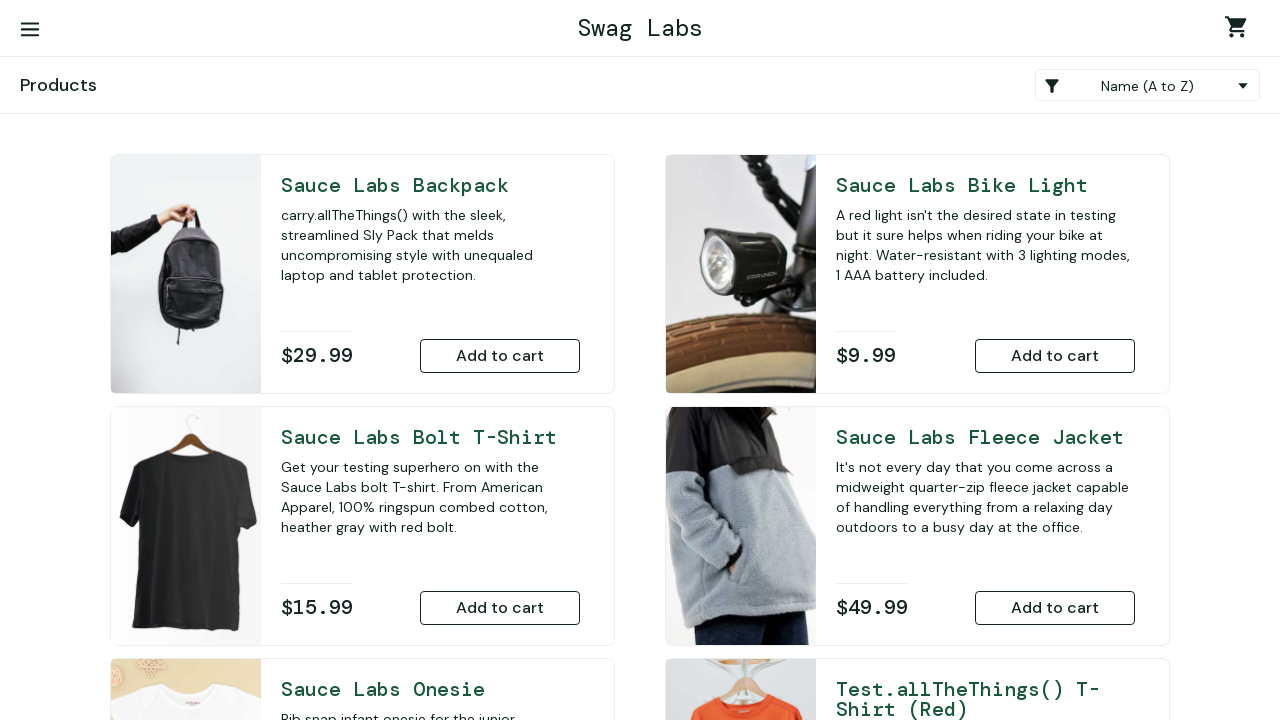